Tests checkbox functionality by finding all checkboxes on a form and clicking each one that is not already selected

Starting URL: http://echoecho.com/htmlforms09.htm

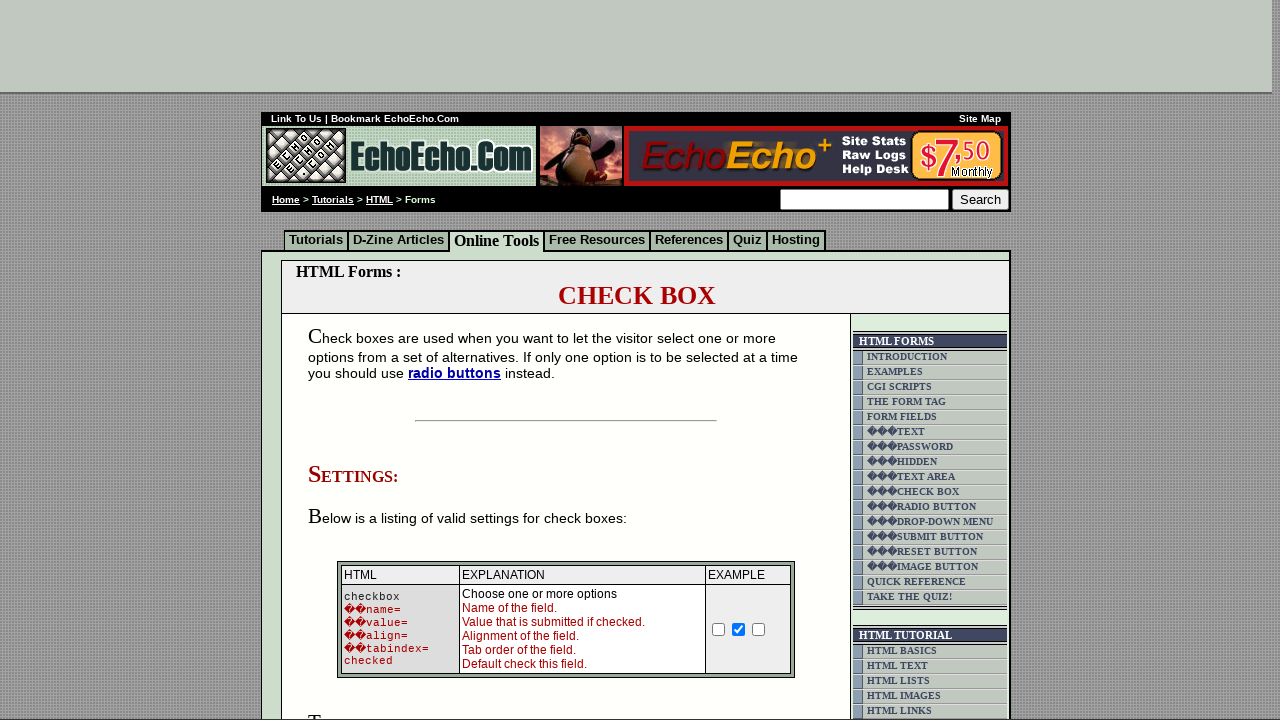

Form loaded on the page
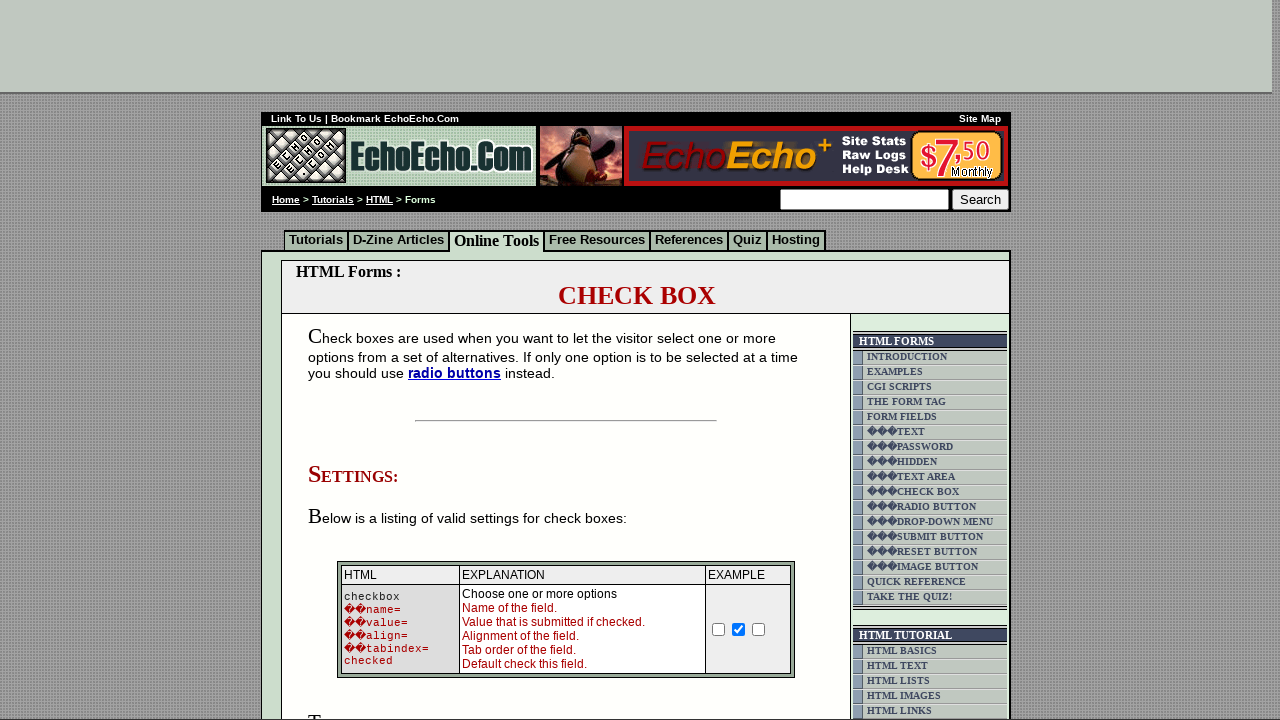

Found all checkboxes in the form table
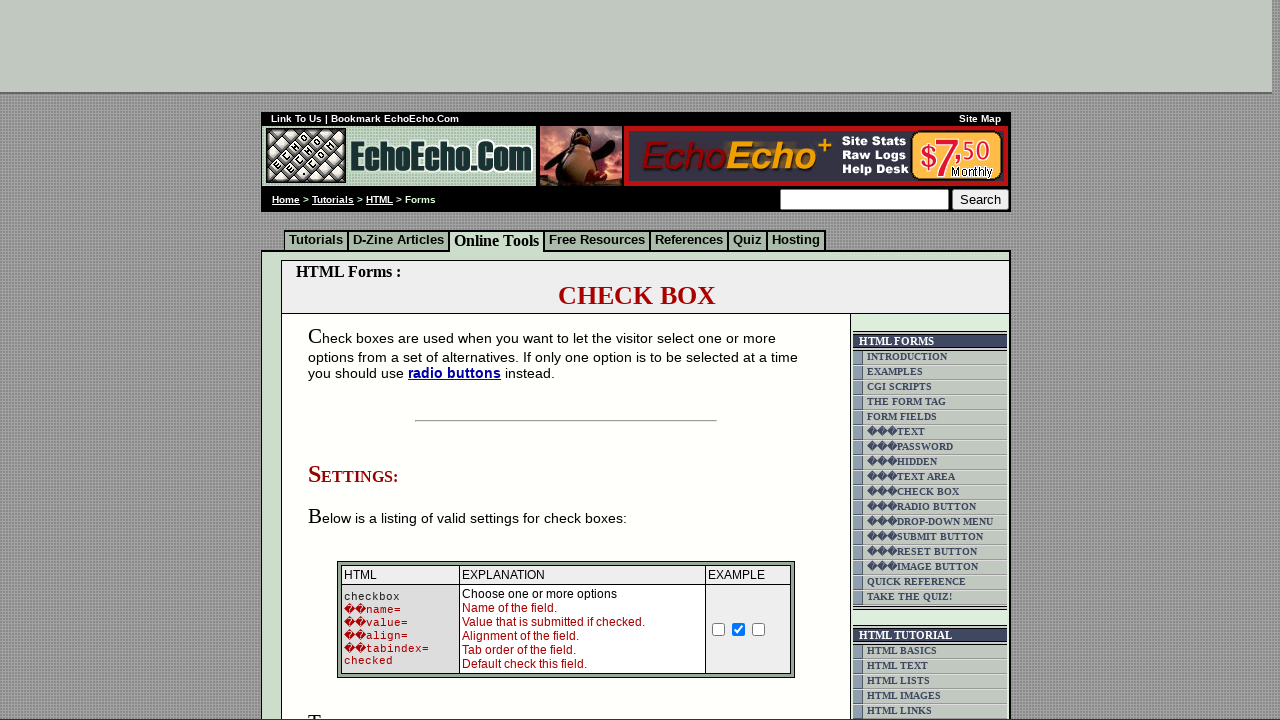

Clicked an unchecked checkbox at (719, 629) on form table input[type='checkbox'] >> nth=0
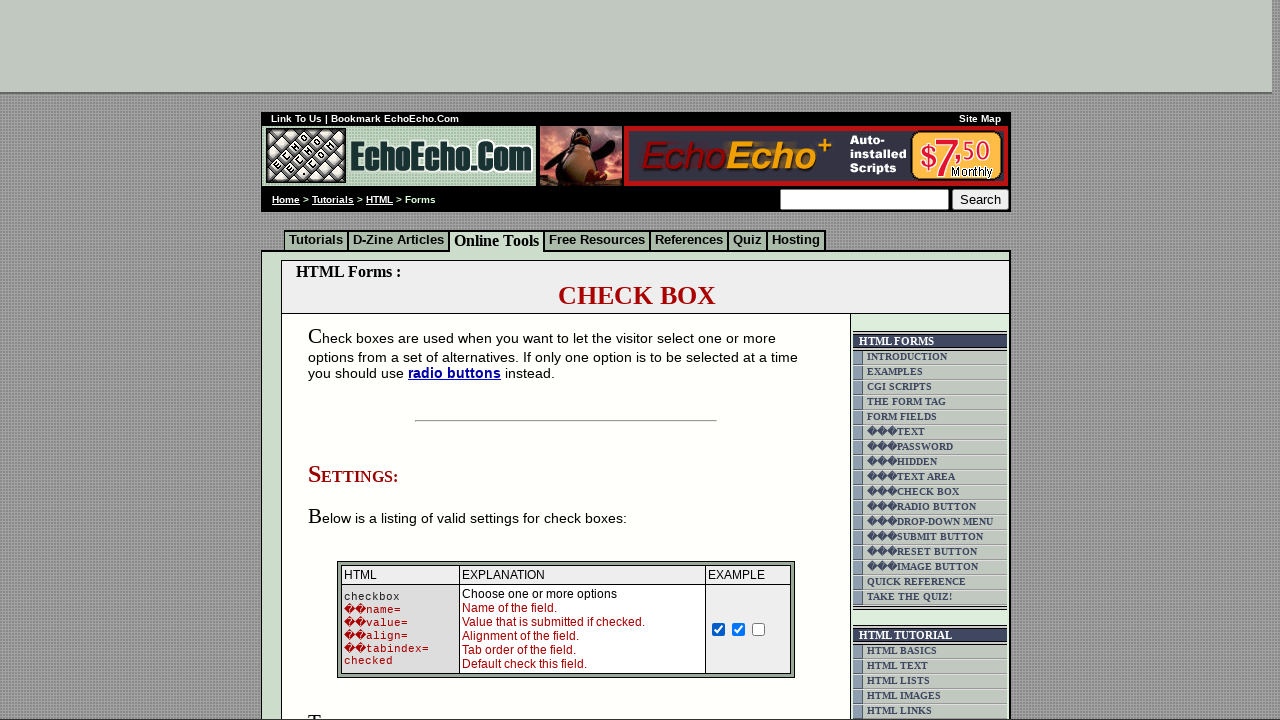

Clicked an unchecked checkbox at (759, 629) on form table input[type='checkbox'] >> nth=2
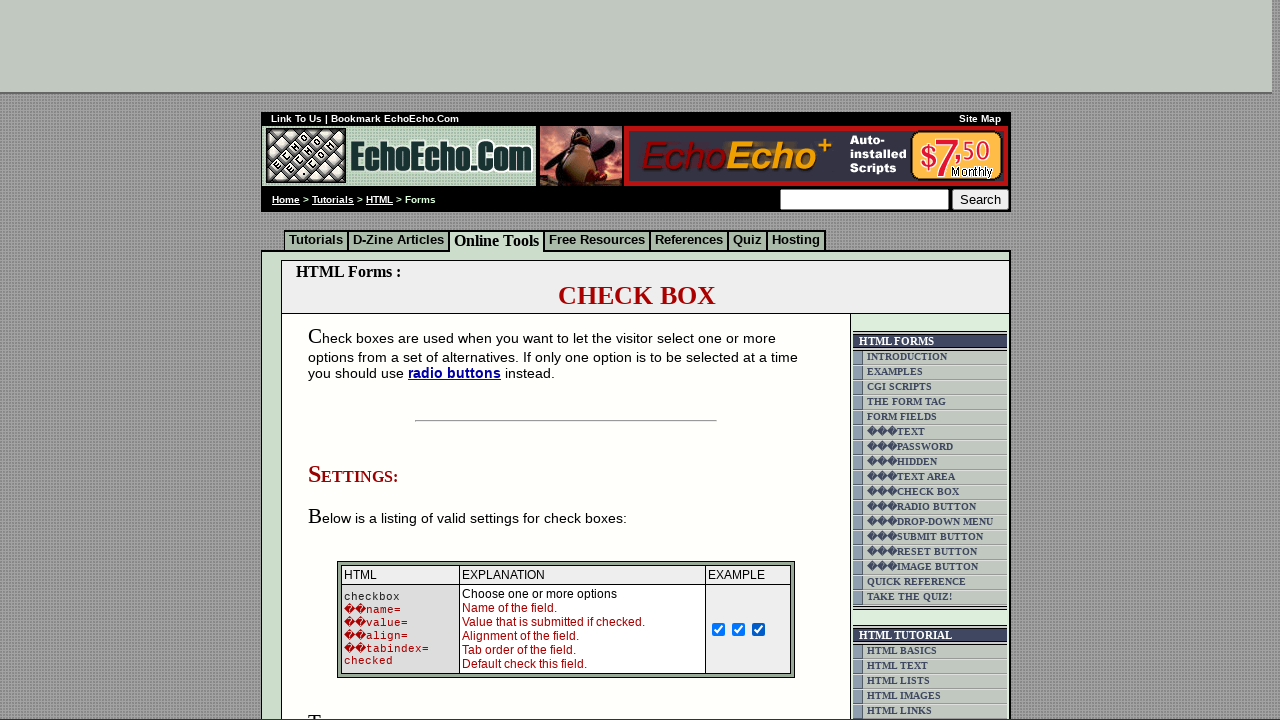

Clicked an unchecked checkbox at (354, 360) on form table input[type='checkbox'] >> nth=3
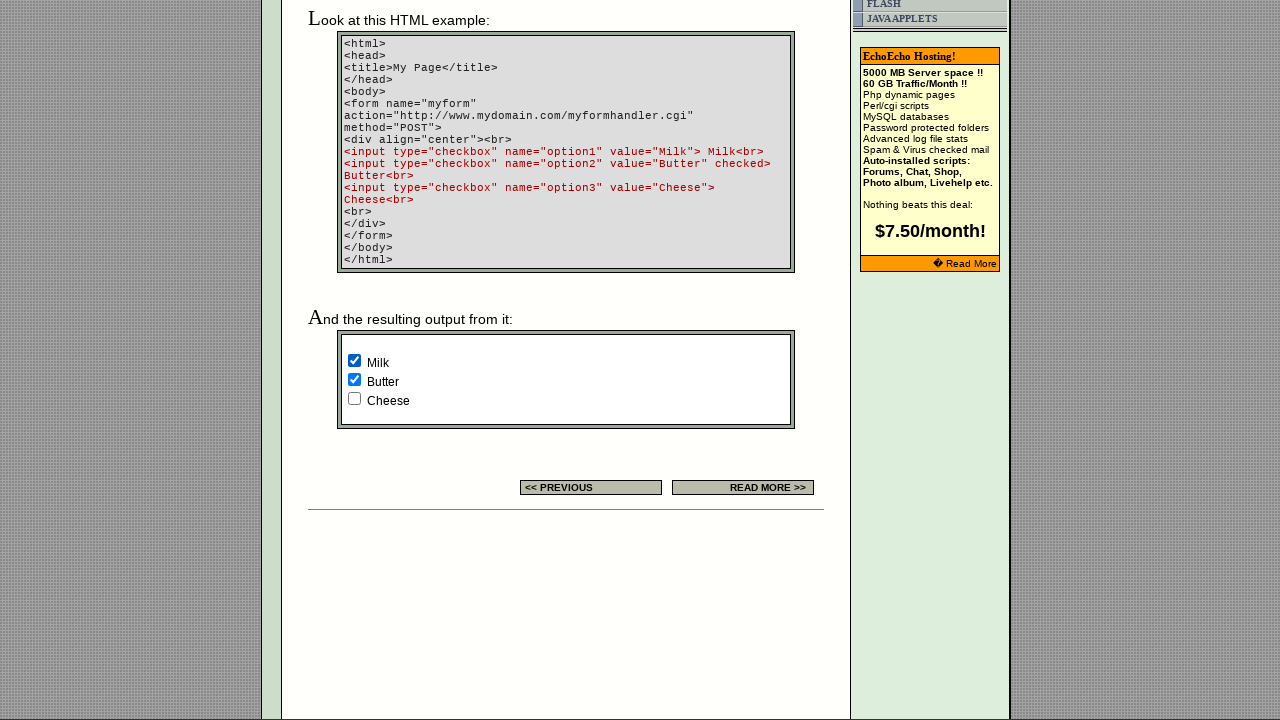

Clicked an unchecked checkbox at (354, 398) on form table input[type='checkbox'] >> nth=5
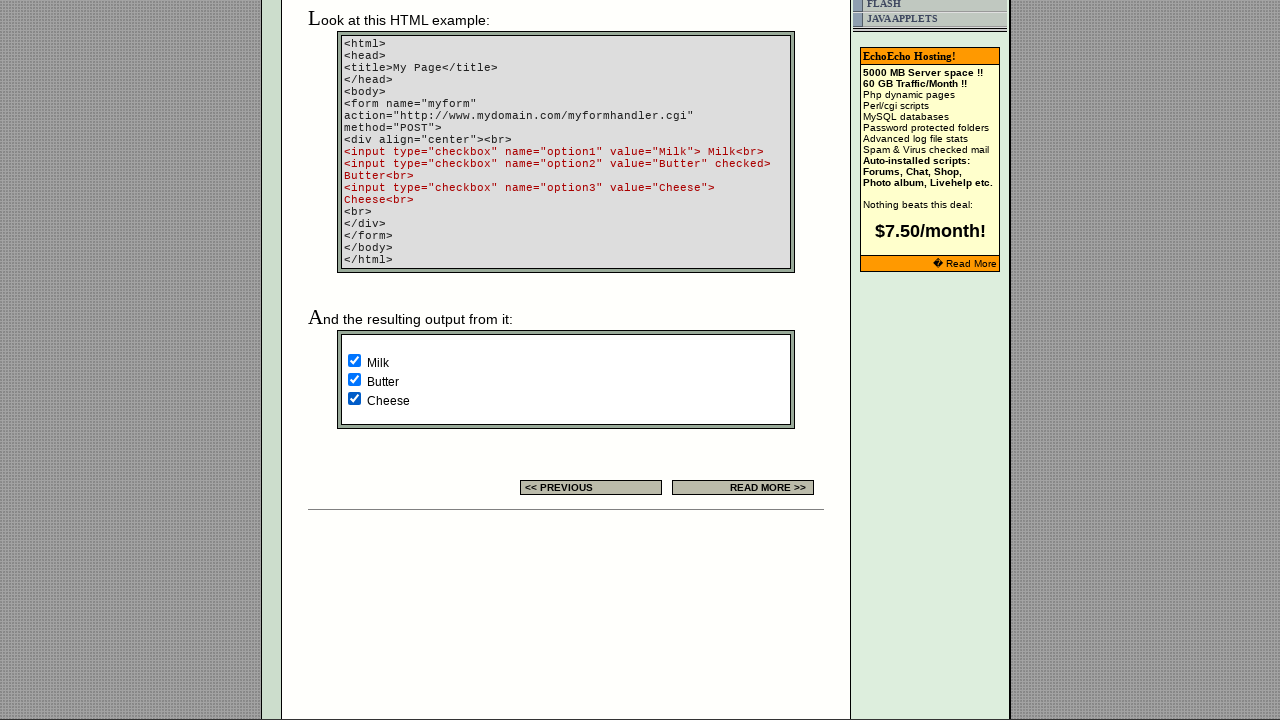

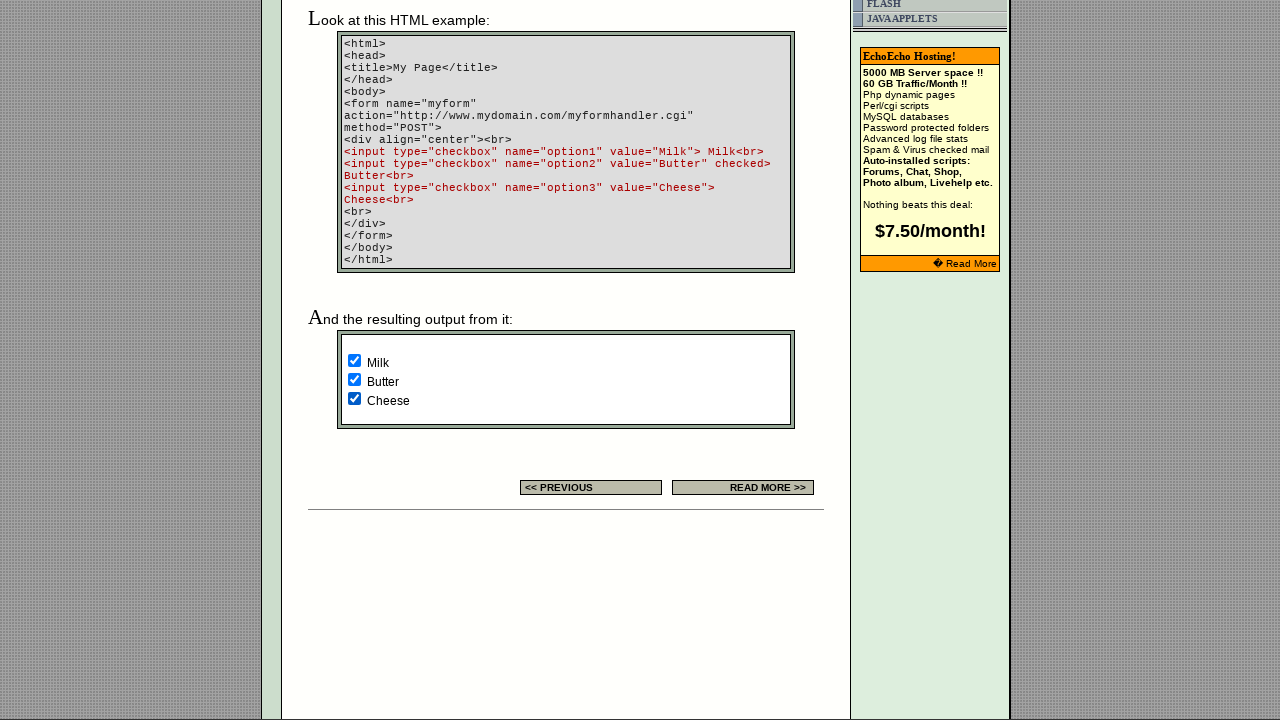